Navigates to a Bilibili video page with tracking parameters, waits for video player to load, plays the video for 10 seconds, then pauses it

Starting URL: https://www.bilibili.com/video/av41723598/?spm_id_from=333.788.videocard.4

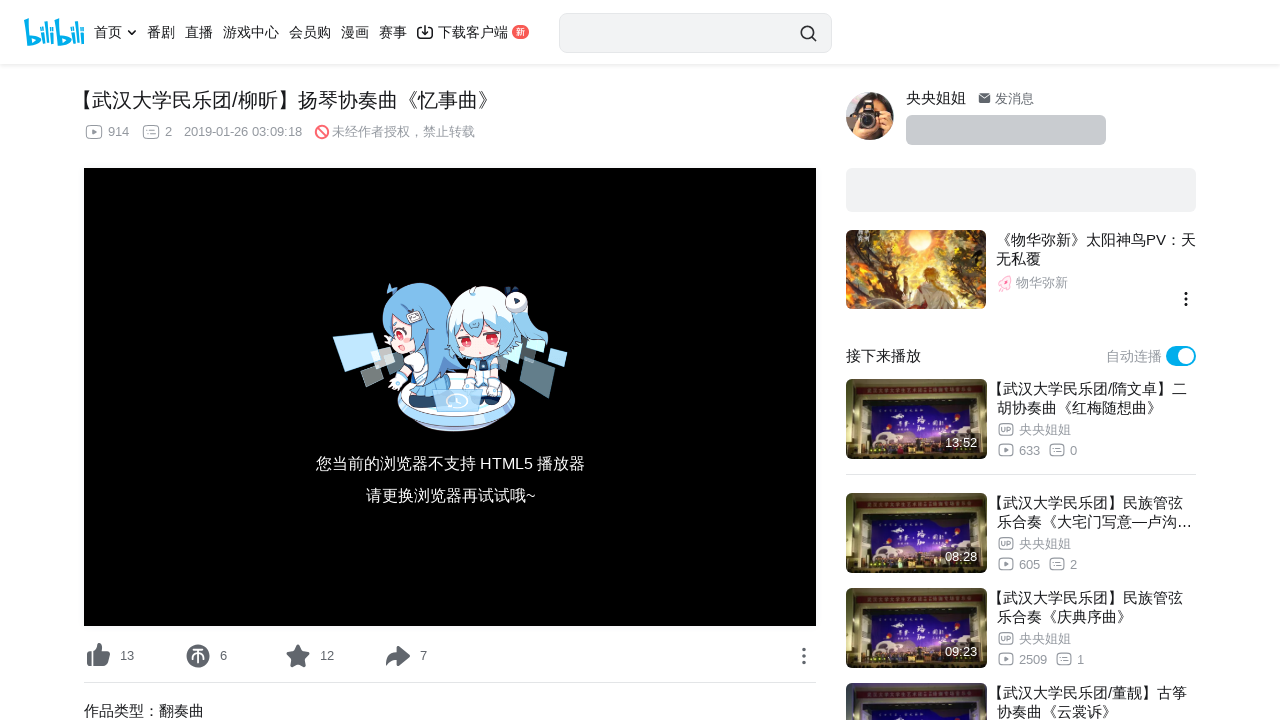

Navigated to Bilibili video page with tracking parameters
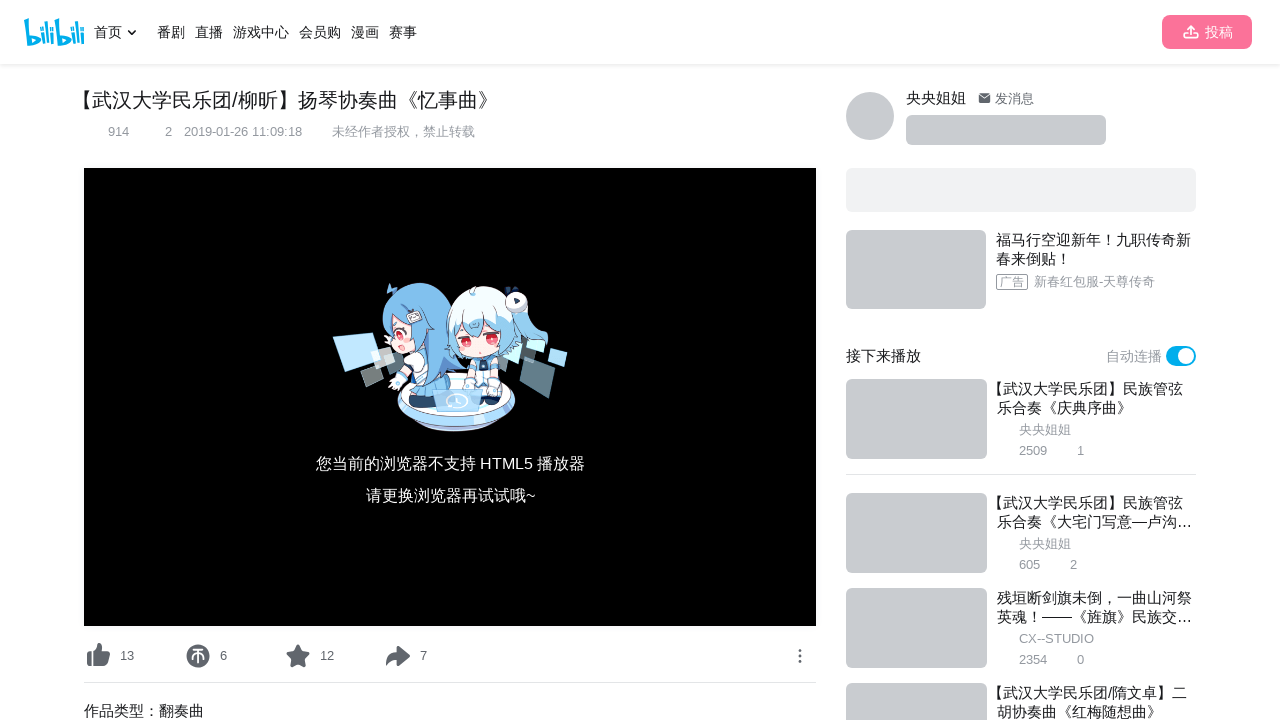

Error occurred during video playback: Page.wait_for_selector: Timeout 10000ms exceeded.
Call log:
  - waiting for locator("//*[@id='bilibiliPlayer']/div[1]/div[1]/div[8]/video") to be visible

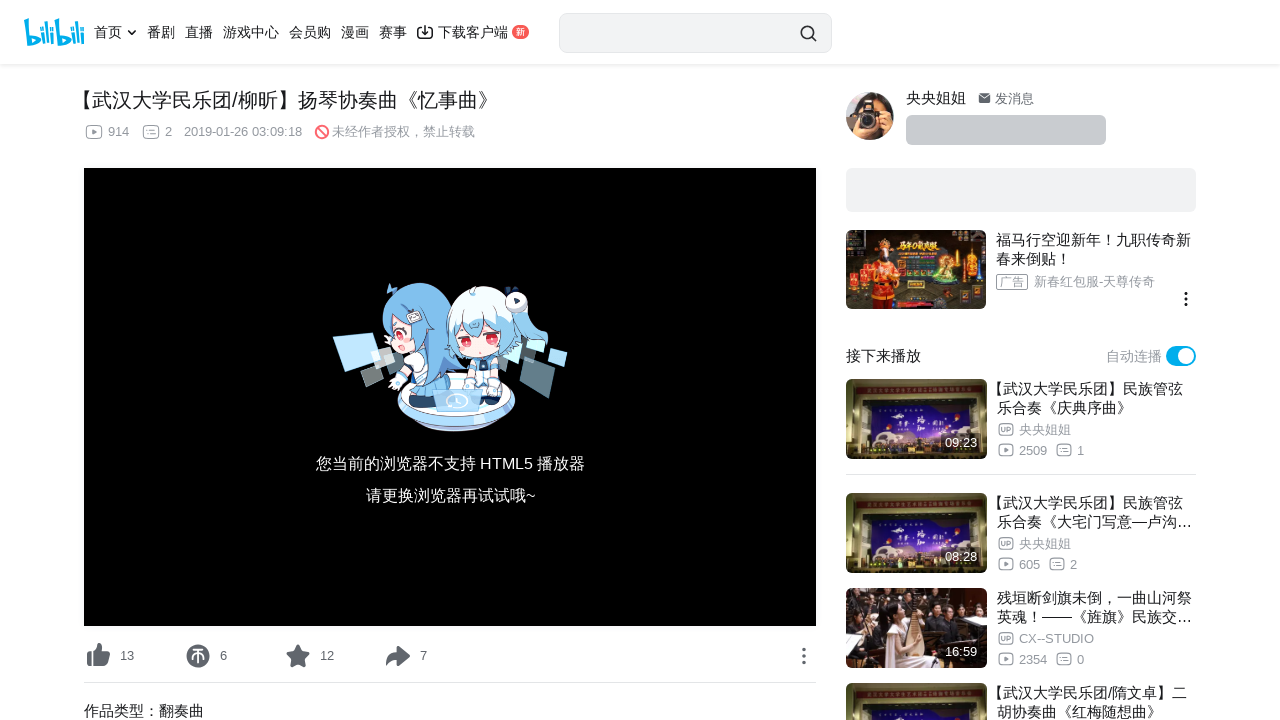

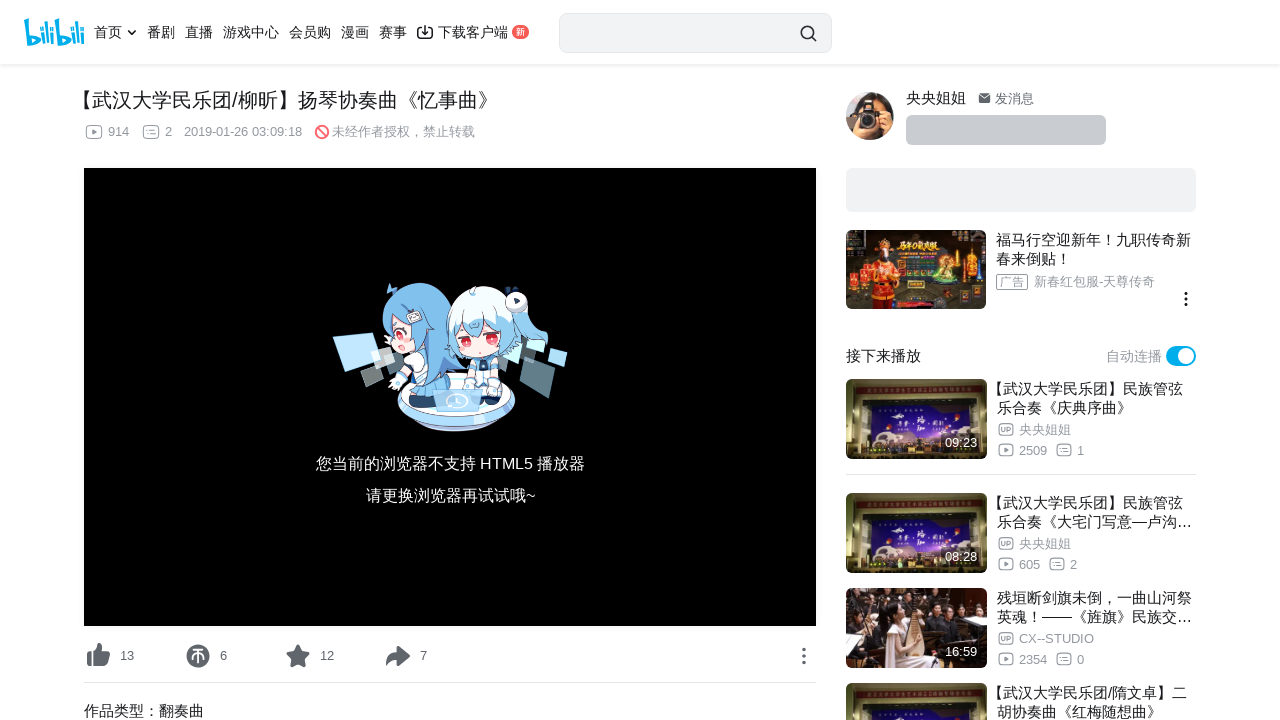